Simple browser test that navigates to the VCTC Pune website and verifies it loads successfully

Starting URL: https://vctcpune.com/

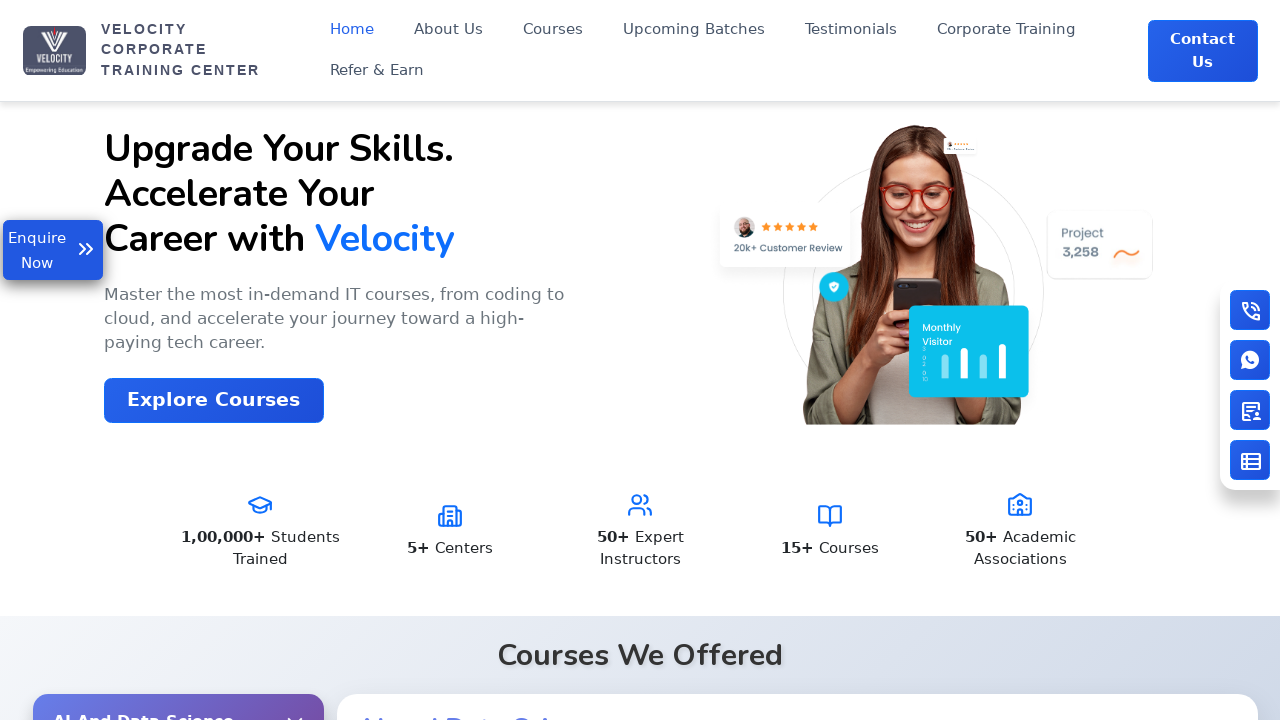

VCTC Pune website loaded successfully
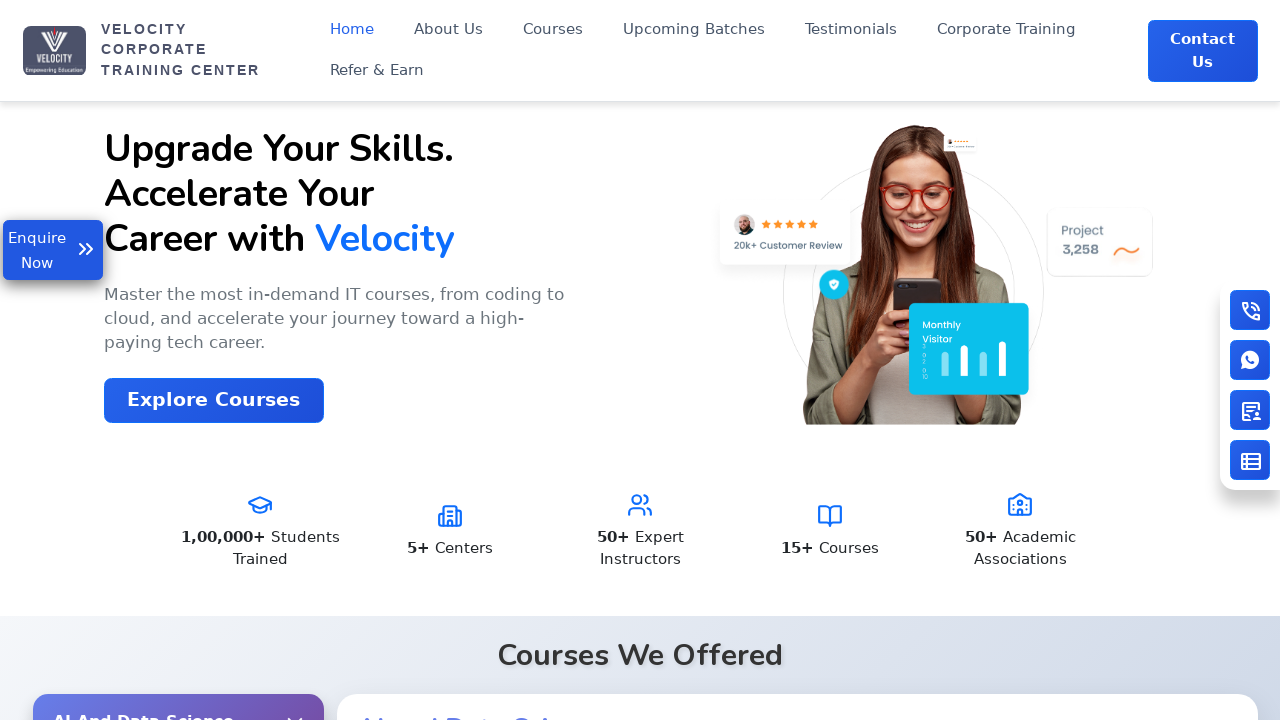

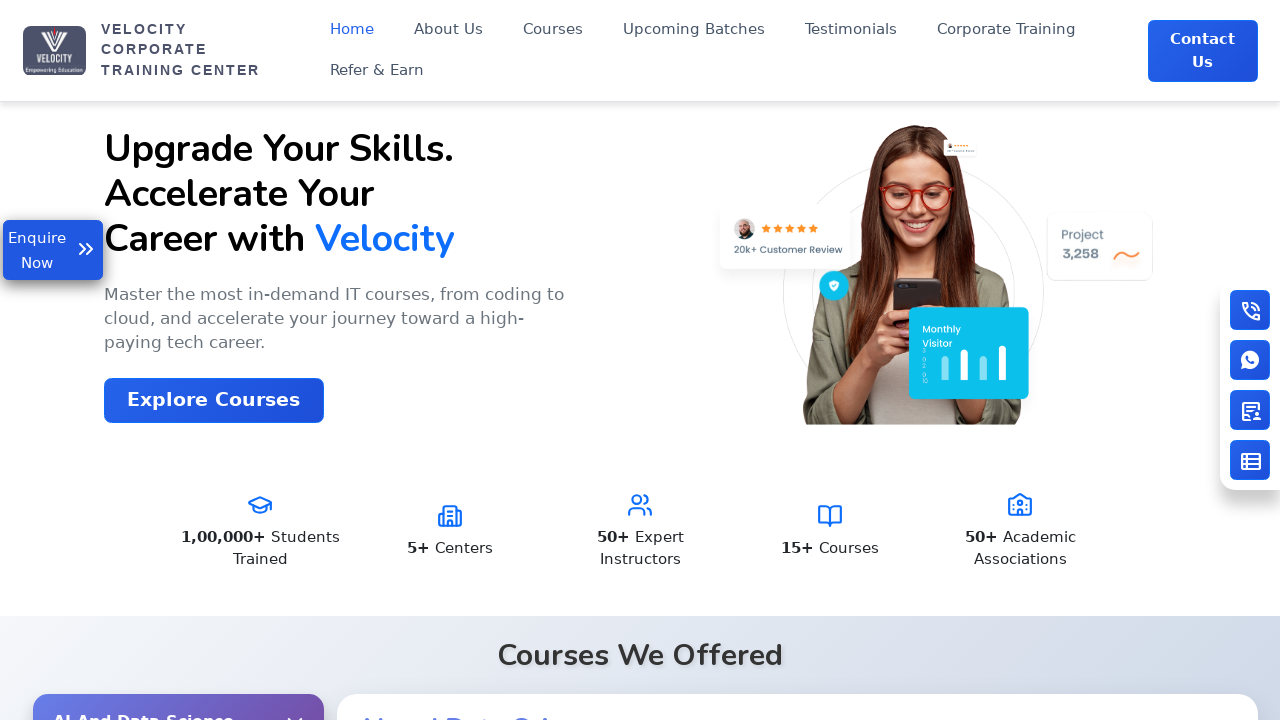